Tests switching between multiple browser windows by clicking a link that opens a new window, then switching between the original and new window to verify the correct page is in focus by checking the page title.

Starting URL: http://the-internet.herokuapp.com/windows

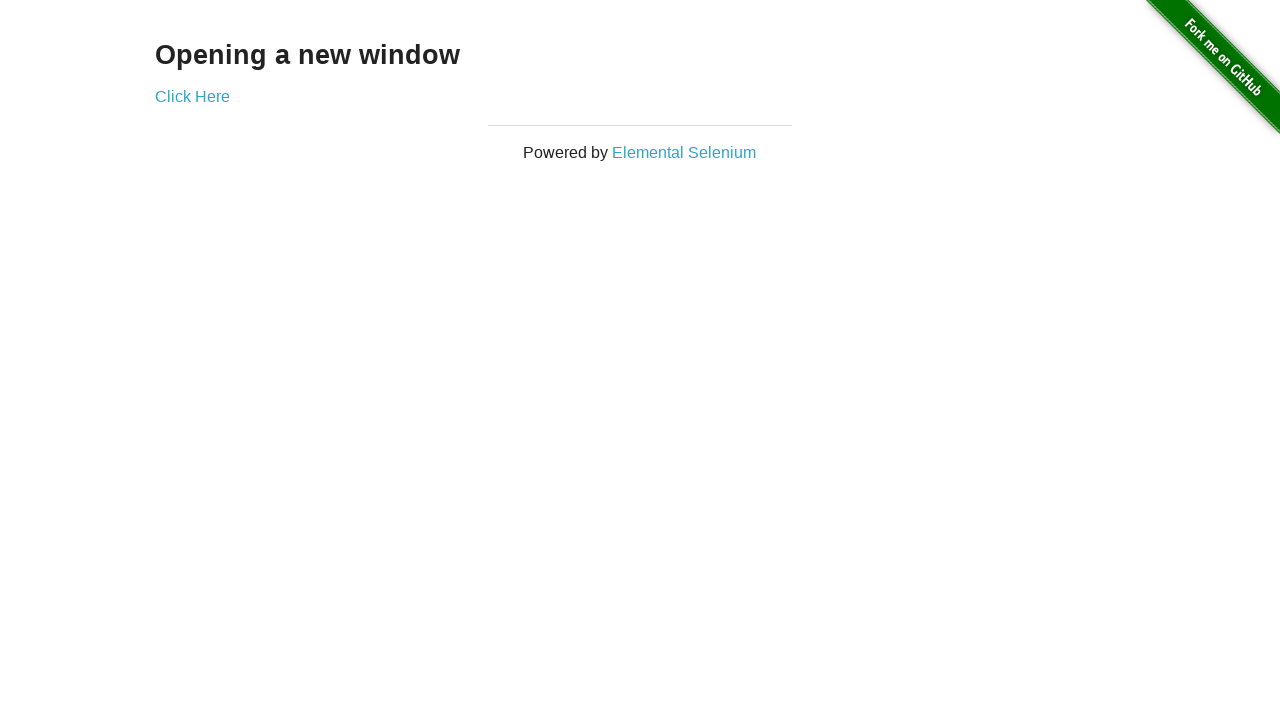

Clicked link to open new window at (192, 96) on .example a
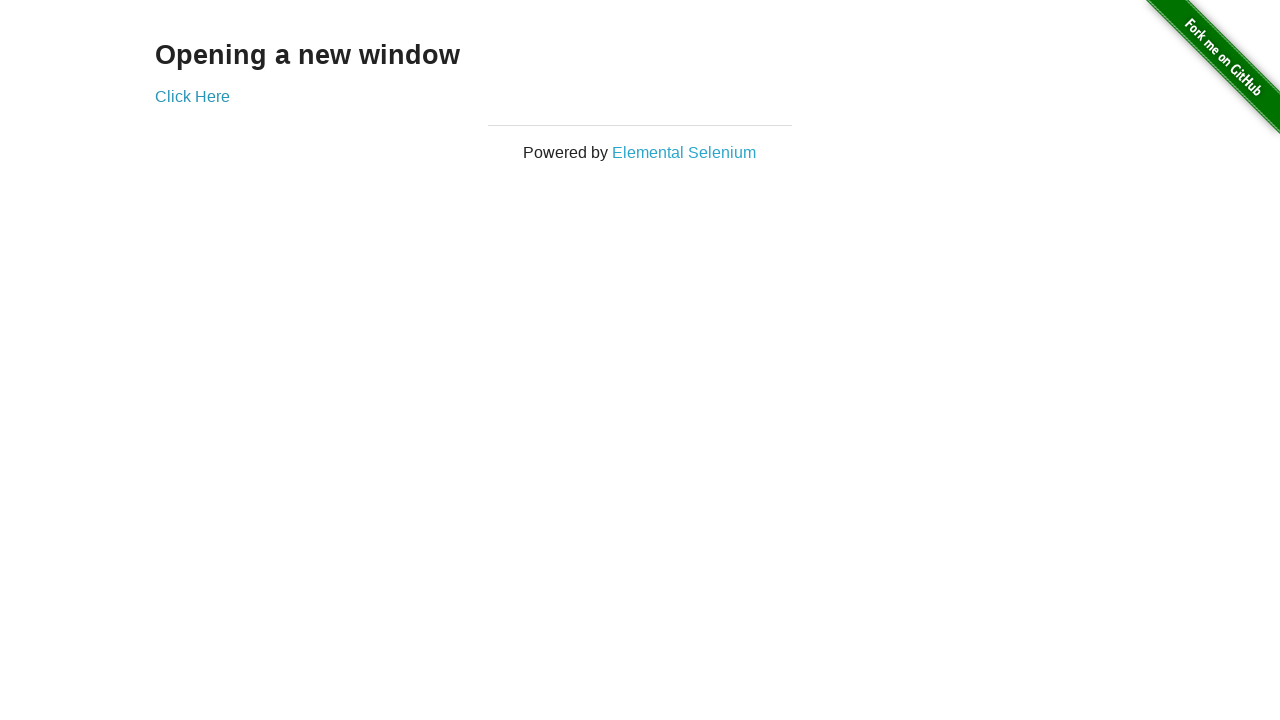

New window page loaded
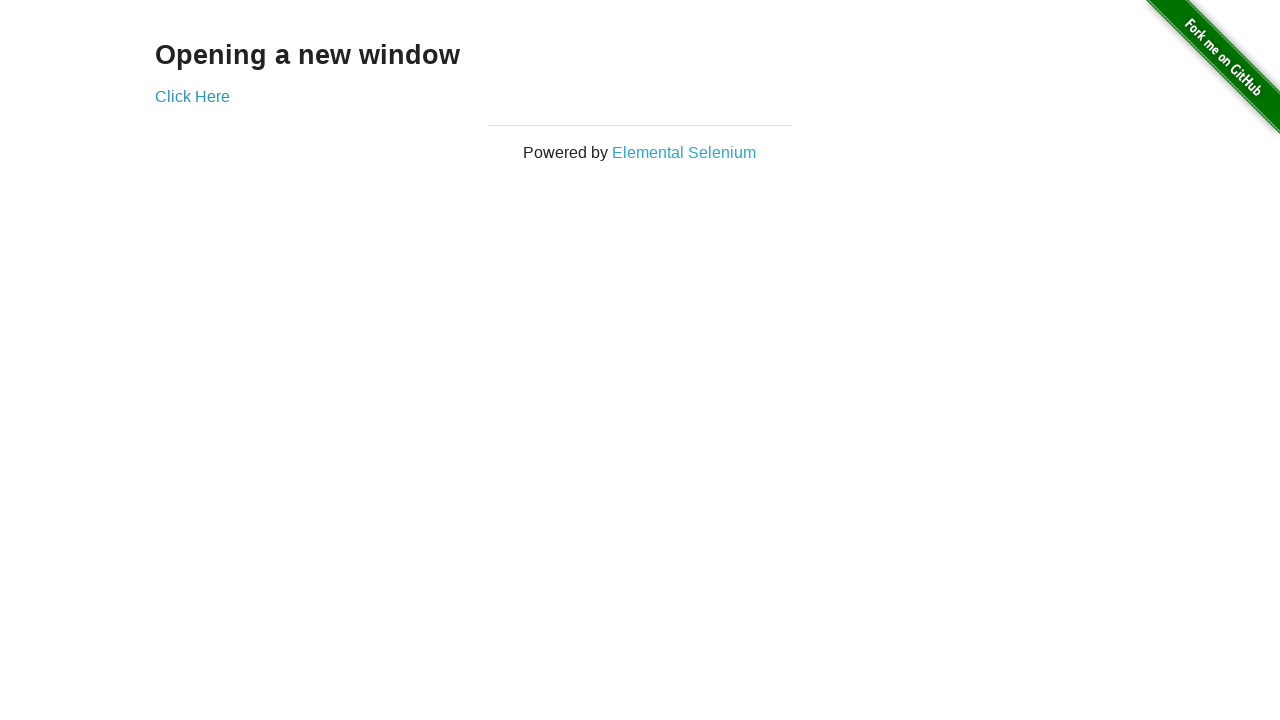

Verified original window title is not 'New Window'
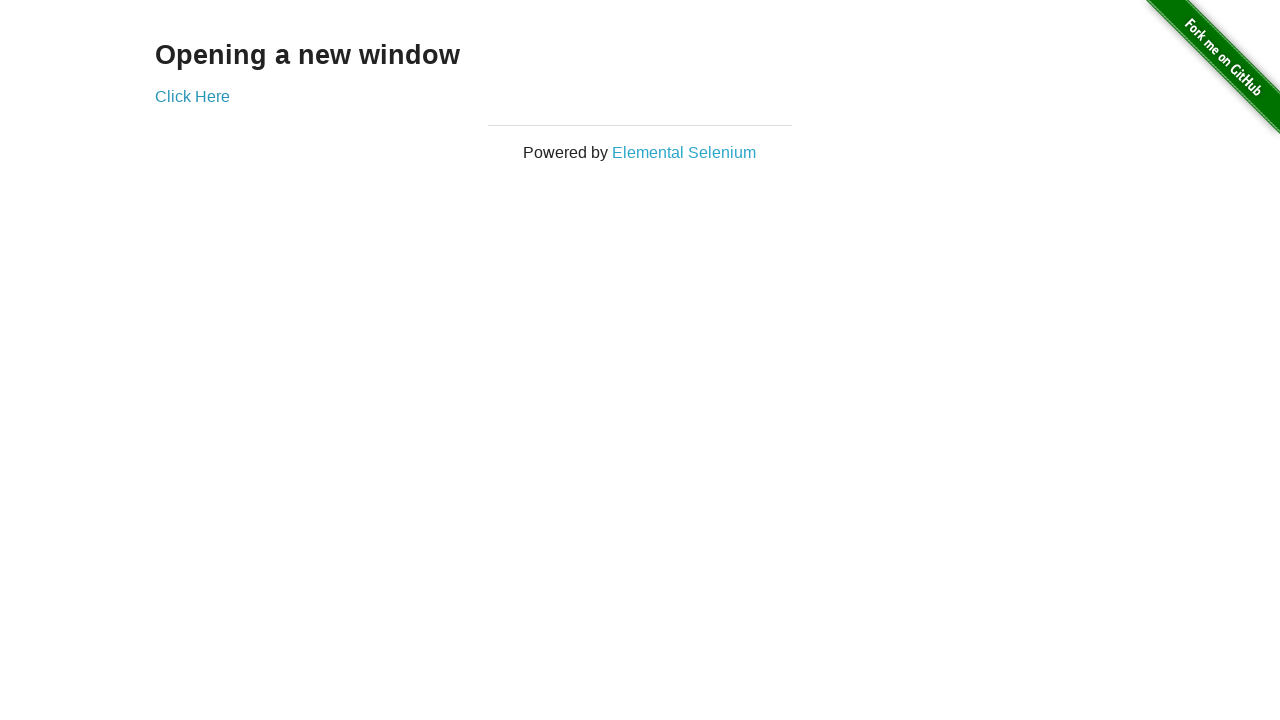

Verified new window title is 'New Window'
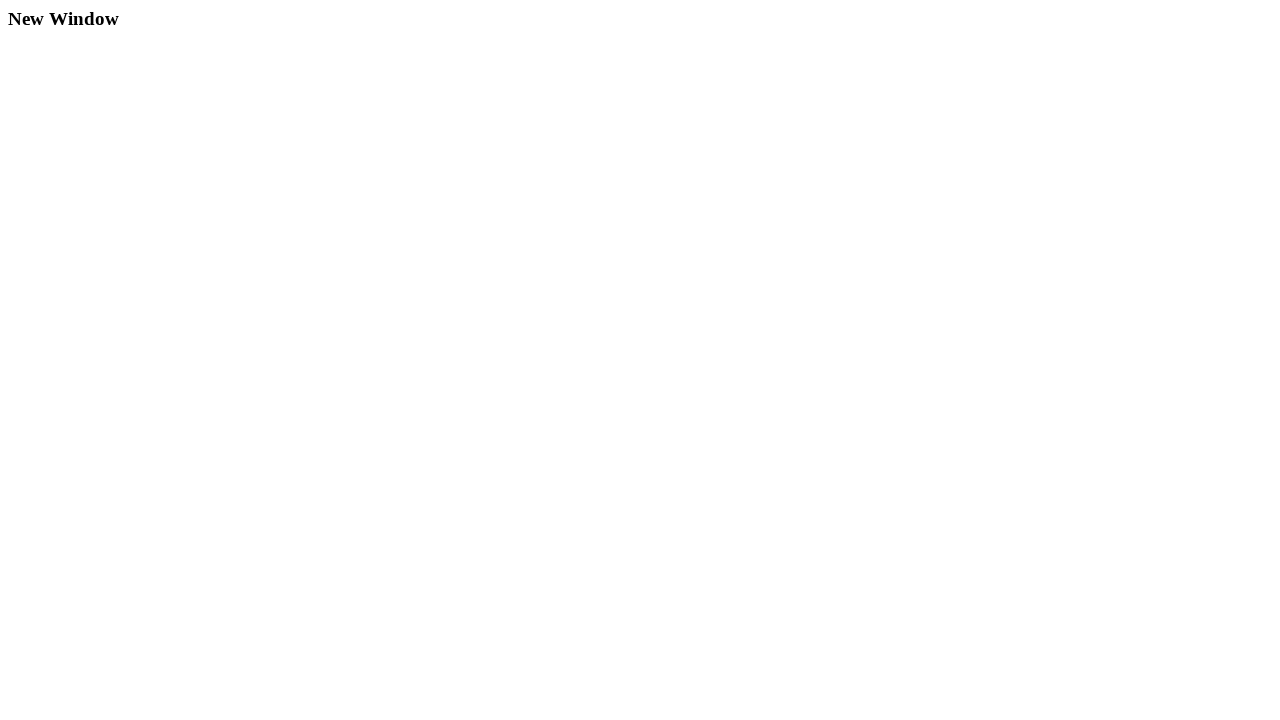

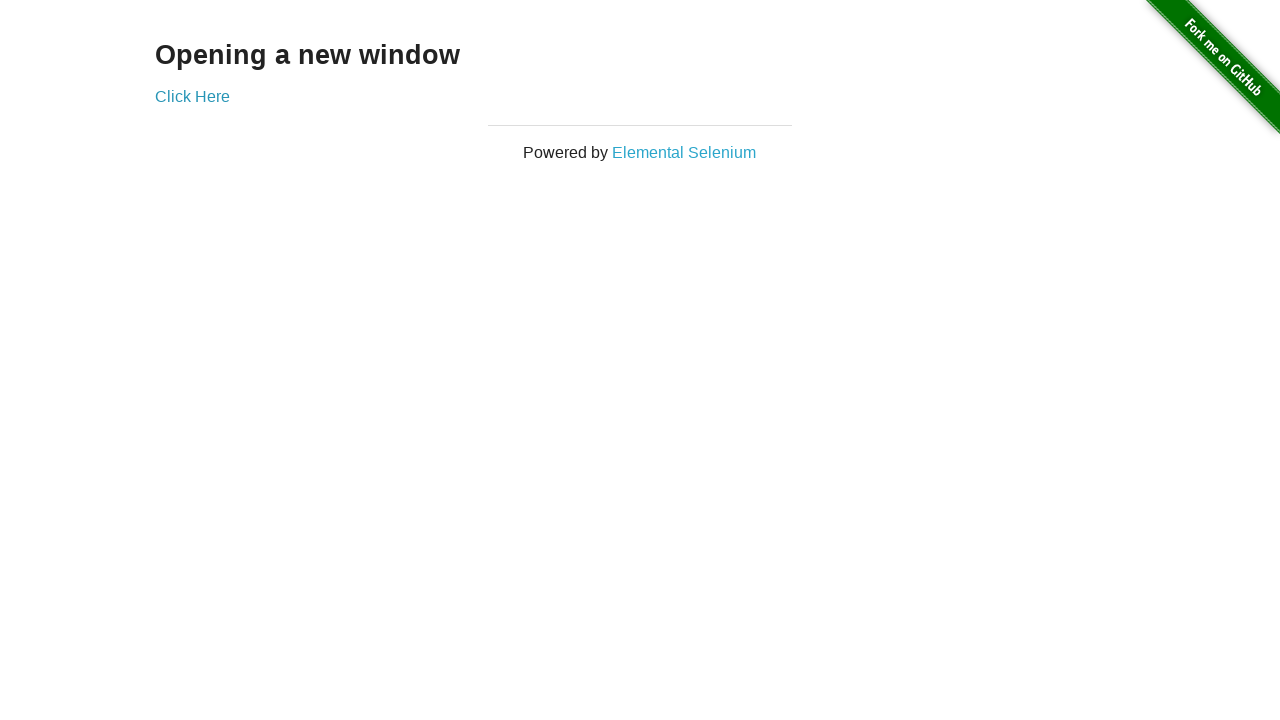